Navigates to the Bluestone jewelry website homepage and takes a screenshot

Starting URL: https://www.bluestone.com/

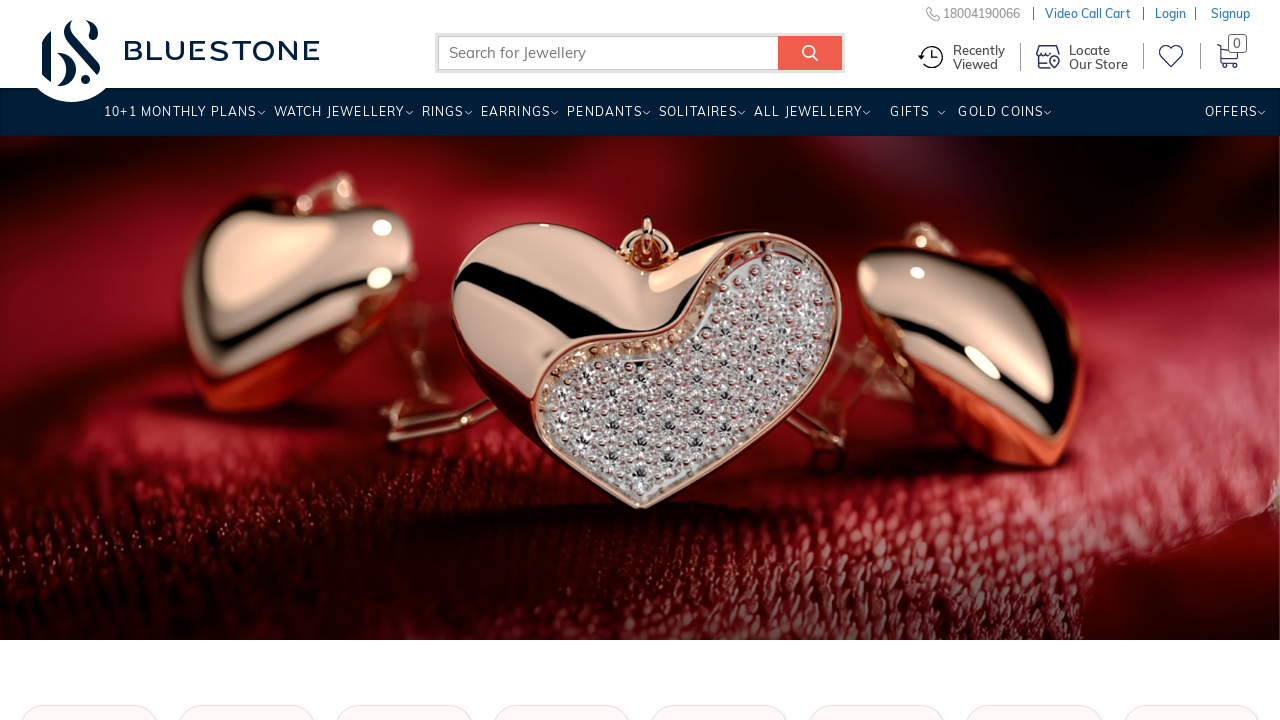

Navigated to Bluestone jewelry website homepage
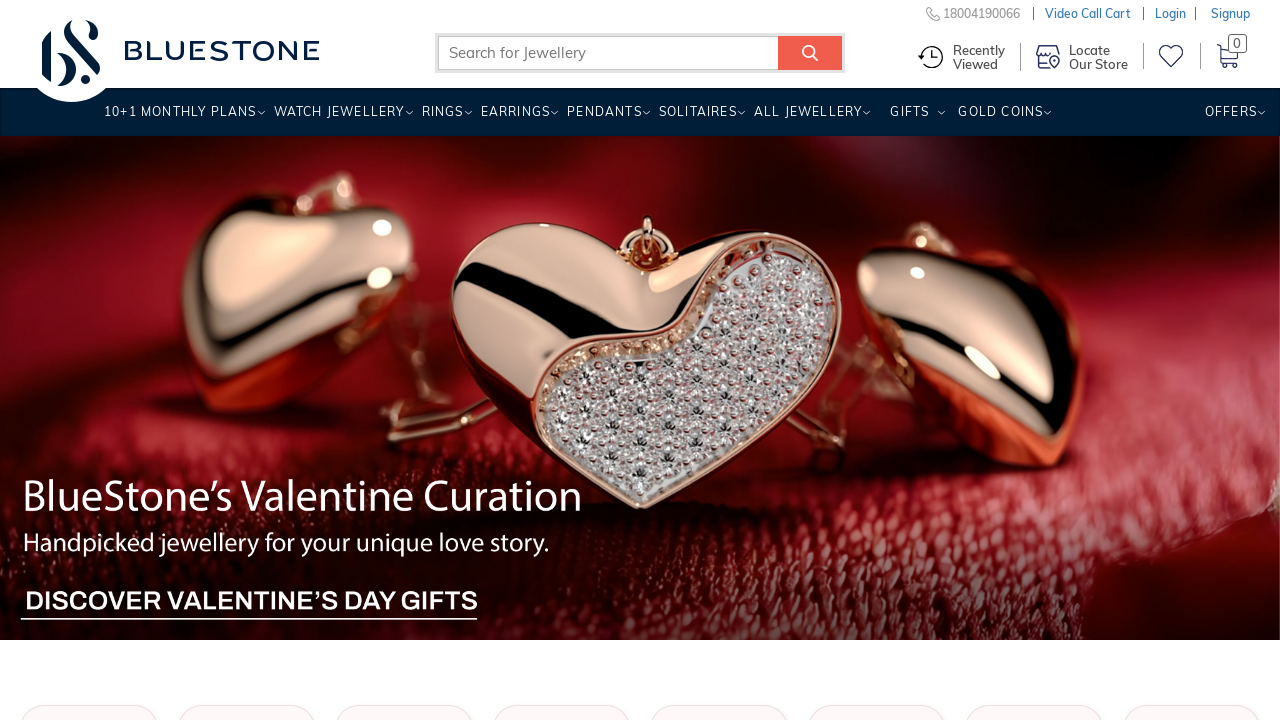

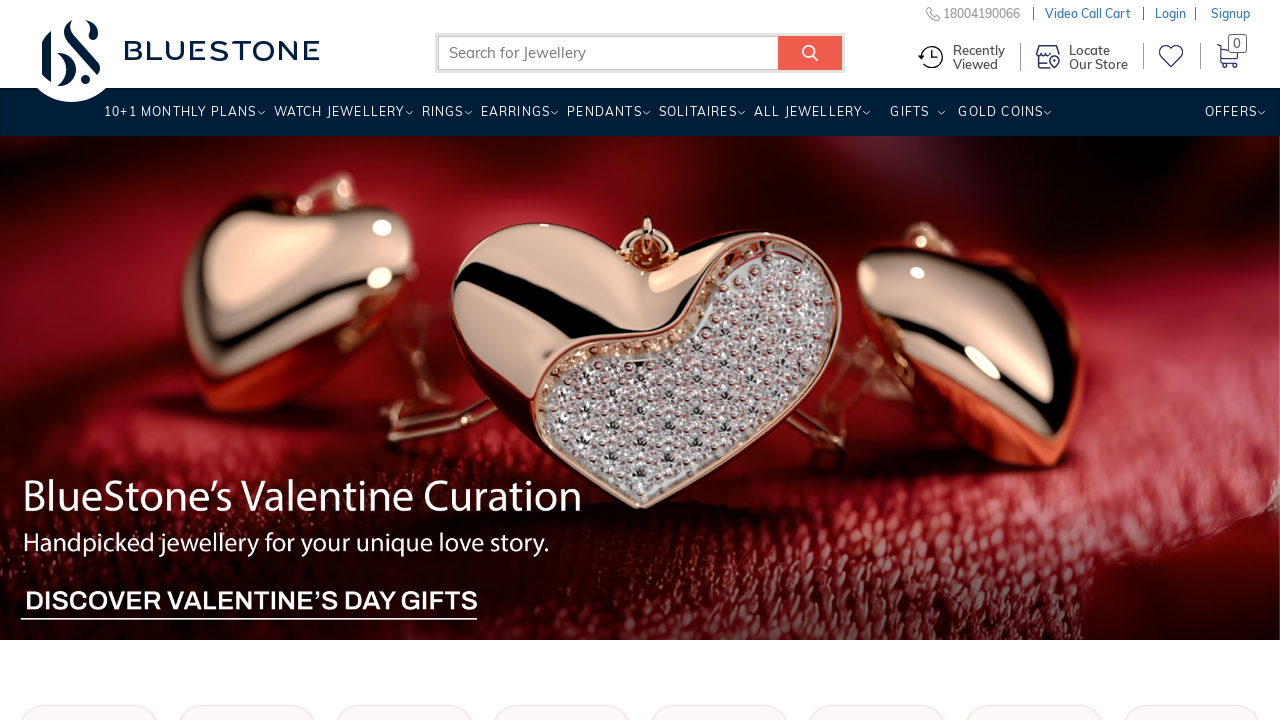